Tests drag and drop functionality by dragging an element and dropping it onto a target area within an iframe

Starting URL: http://jqueryui.com/droppable/

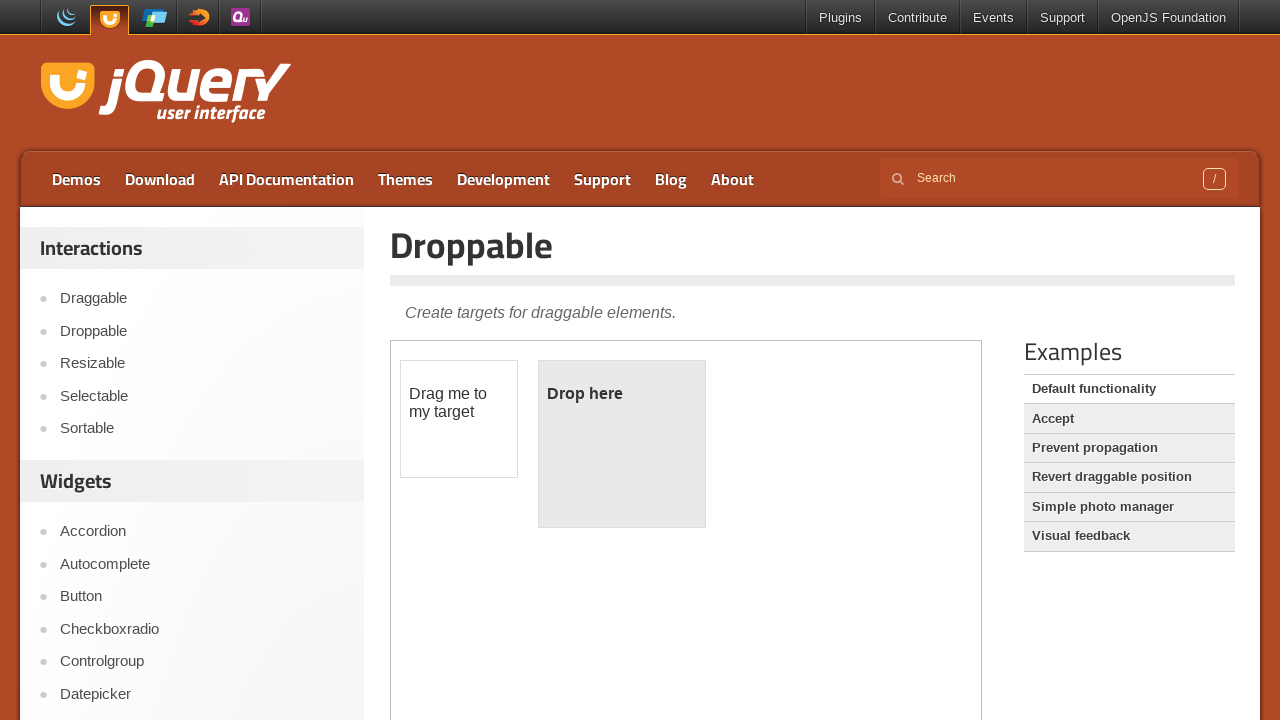

Located the demo iframe
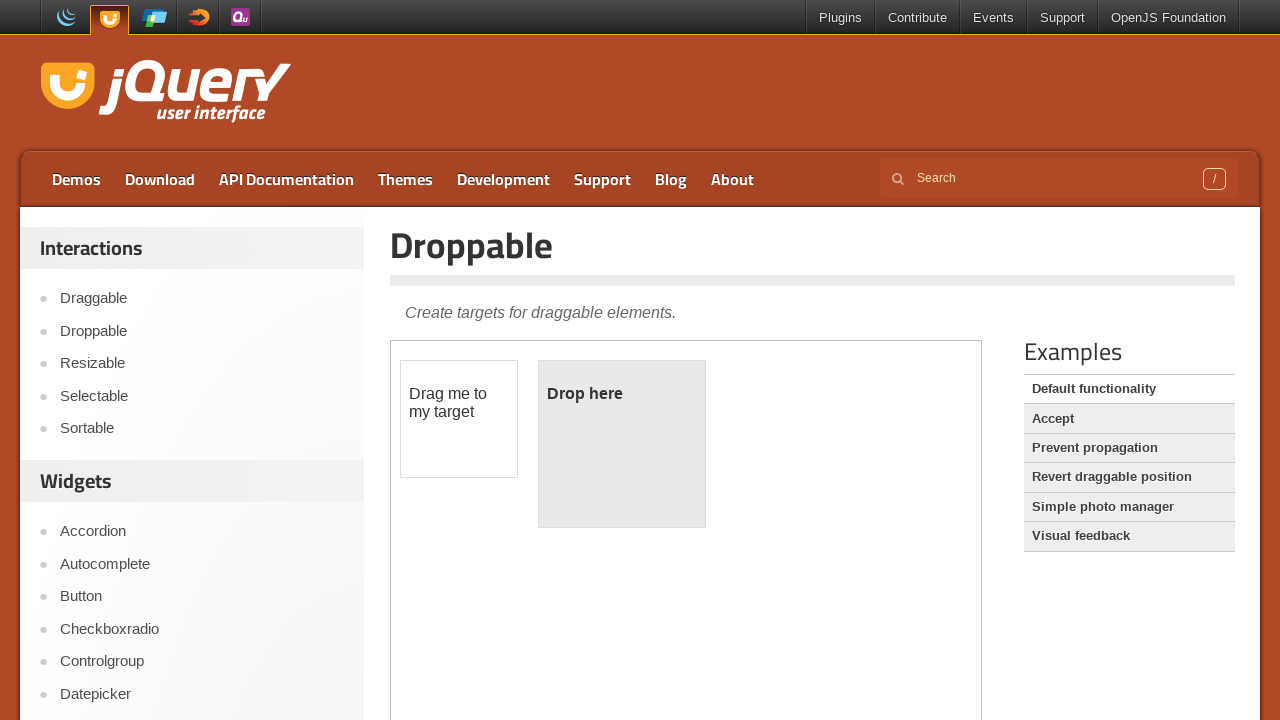

Located the draggable element
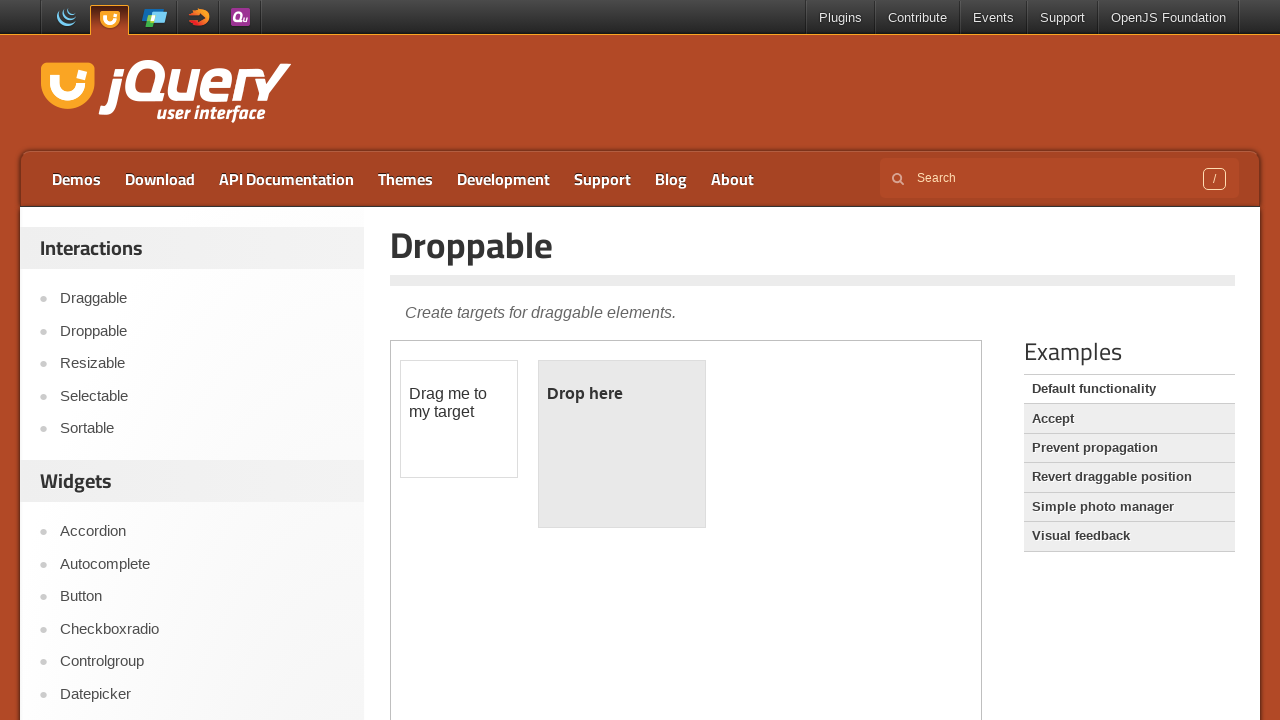

Located the droppable target element
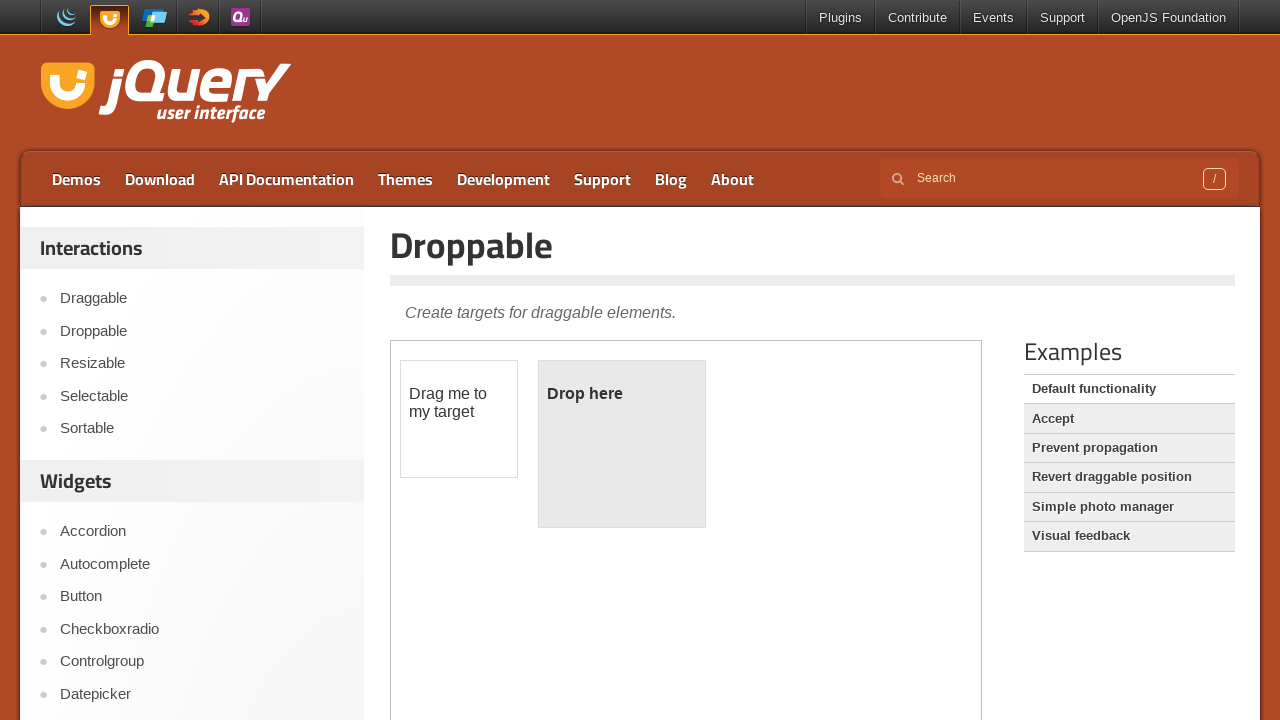

Dragged element to droppable target and dropped it at (622, 444)
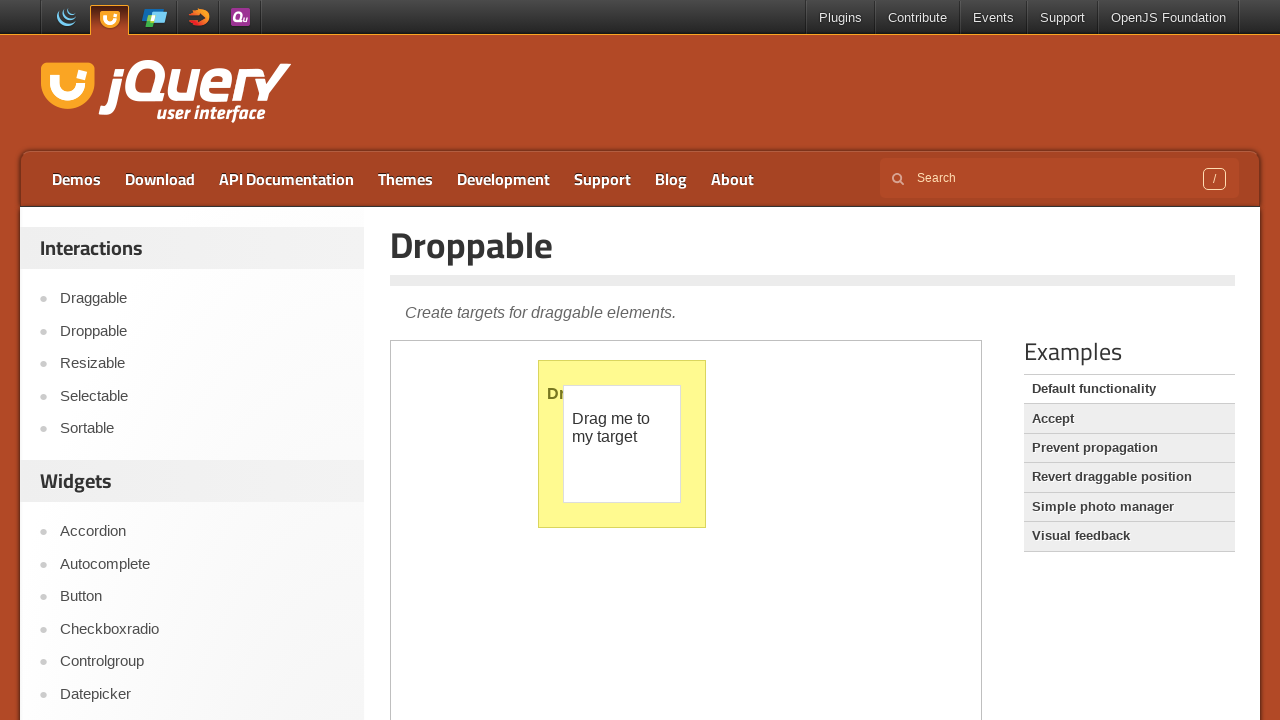

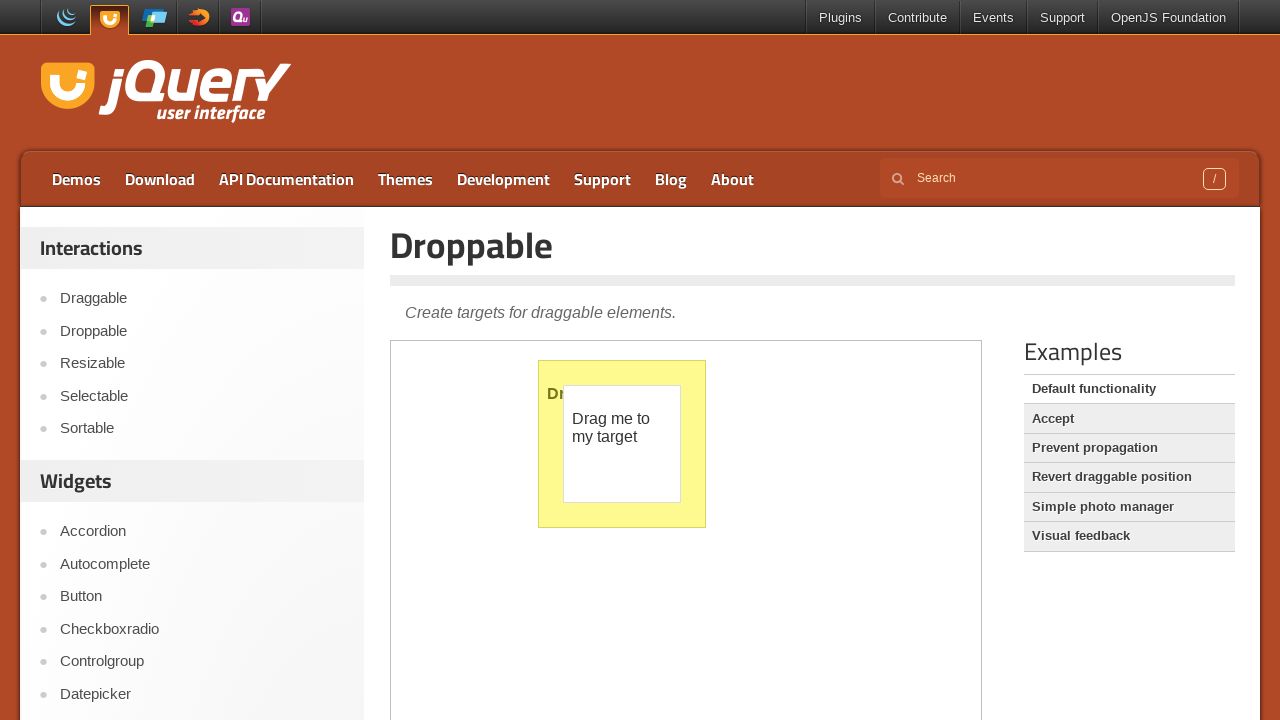